Tests the add/remove elements functionality by clicking an "Add Element" button to create a Delete button, verifying it appears, then clicking Delete and verifying it disappears.

Starting URL: http://the-internet.herokuapp.com/add_remove_elements/

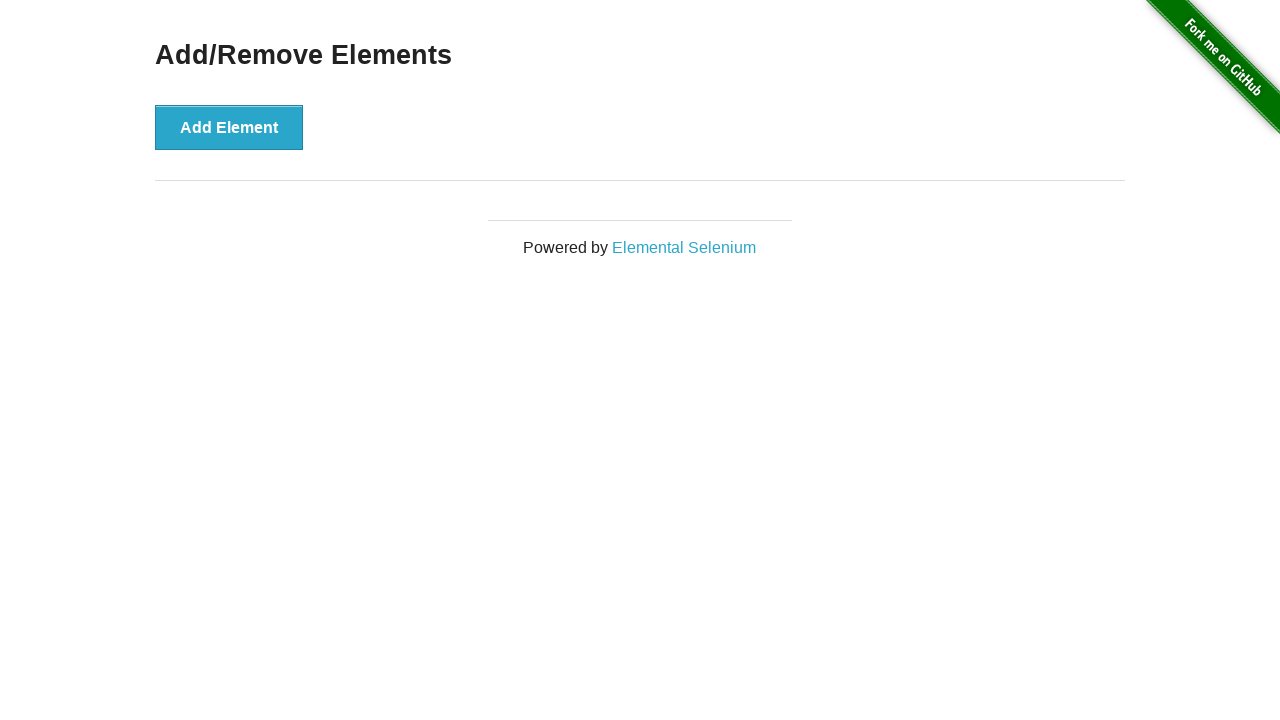

Clicked 'Add Element' button at (229, 127) on xpath=//button[normalize-space()='Add Element']
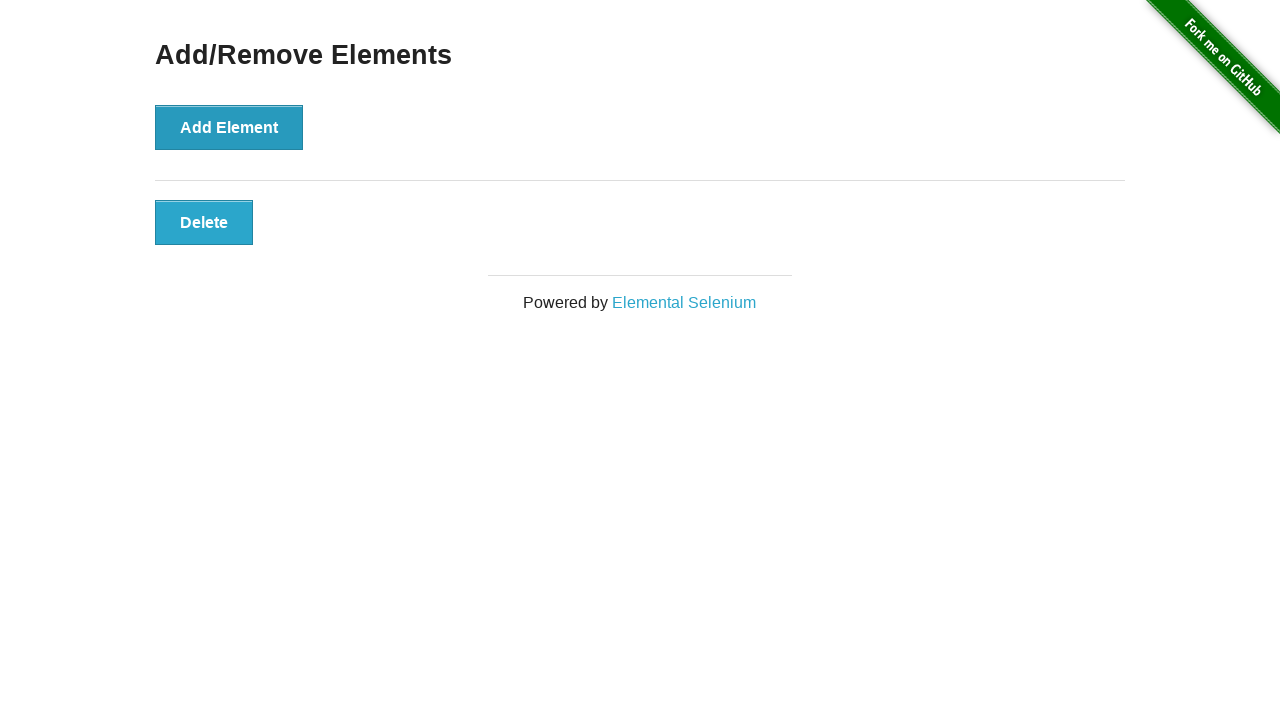

Located Delete button element
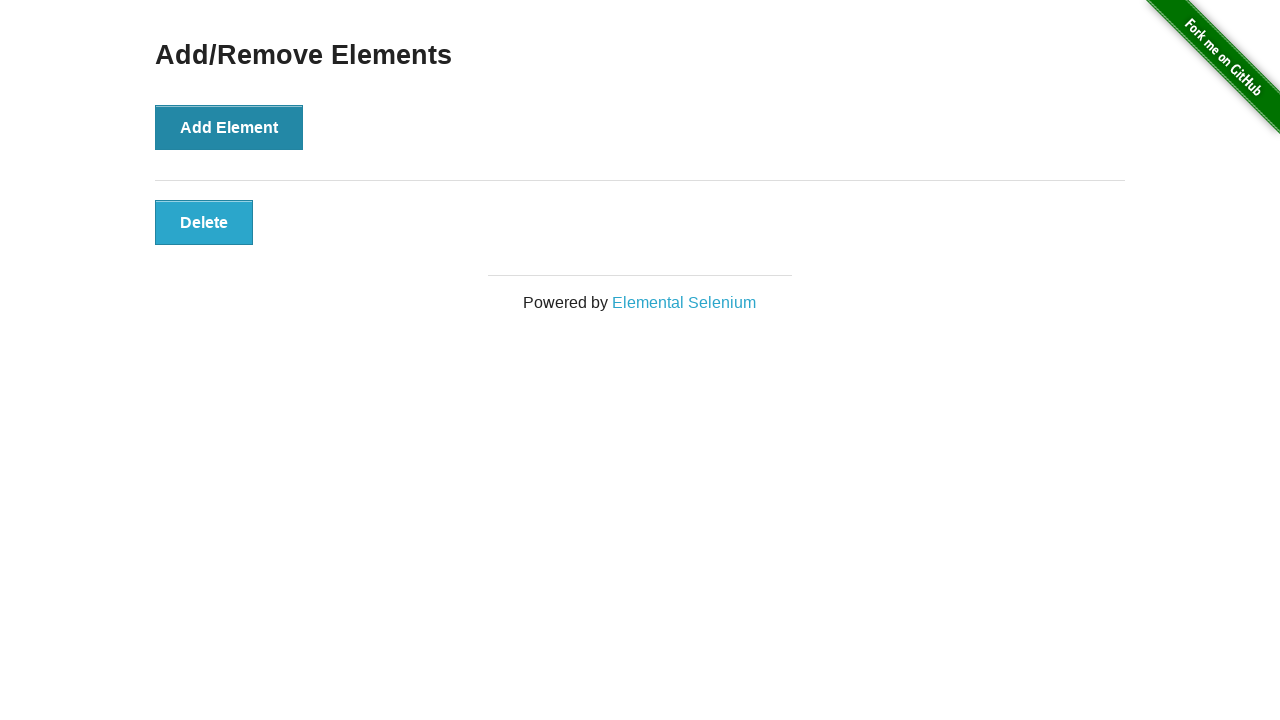

Verified Delete button is visible
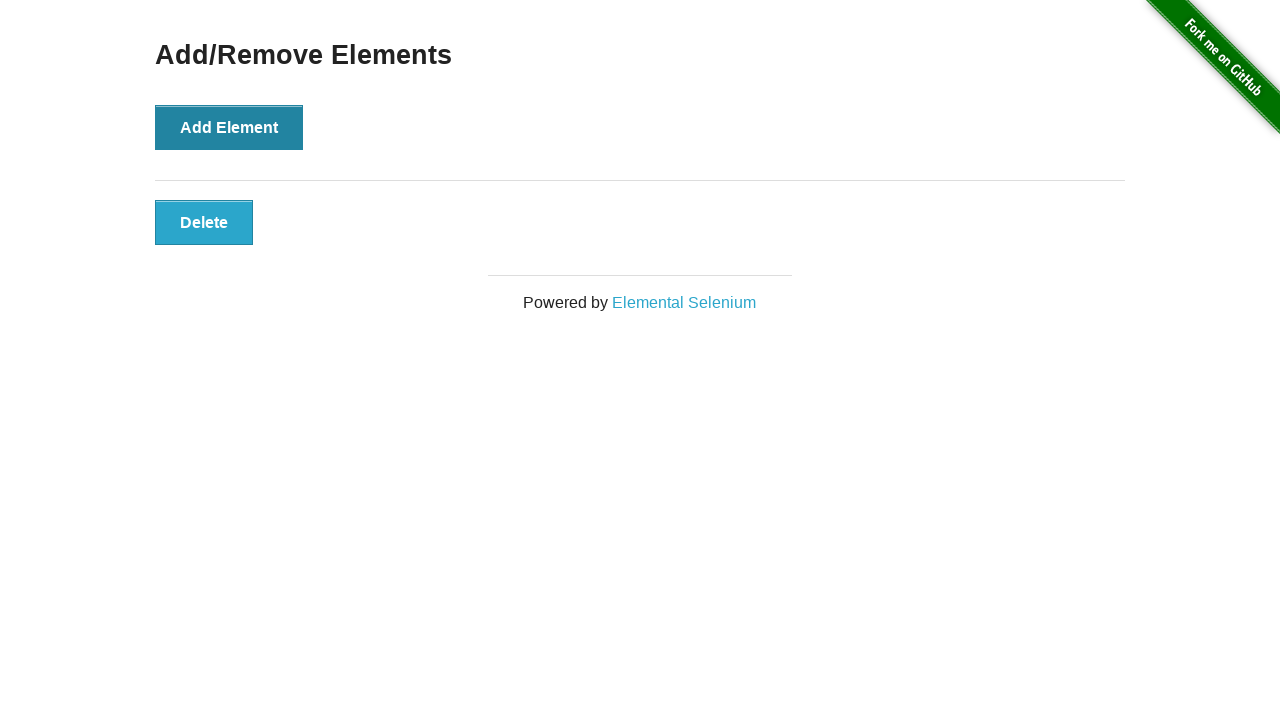

Clicked Delete button at (204, 222) on xpath=//button[contains(text(),'Delete')]
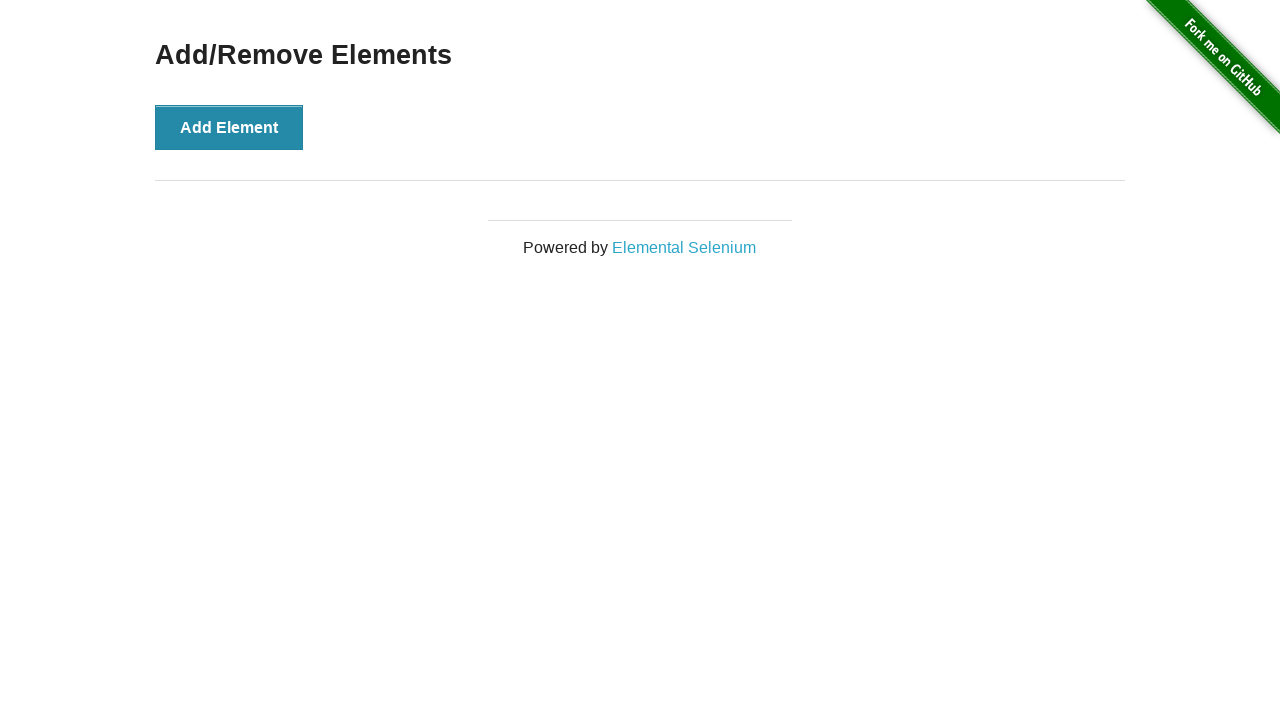

Verified Delete button is hidden
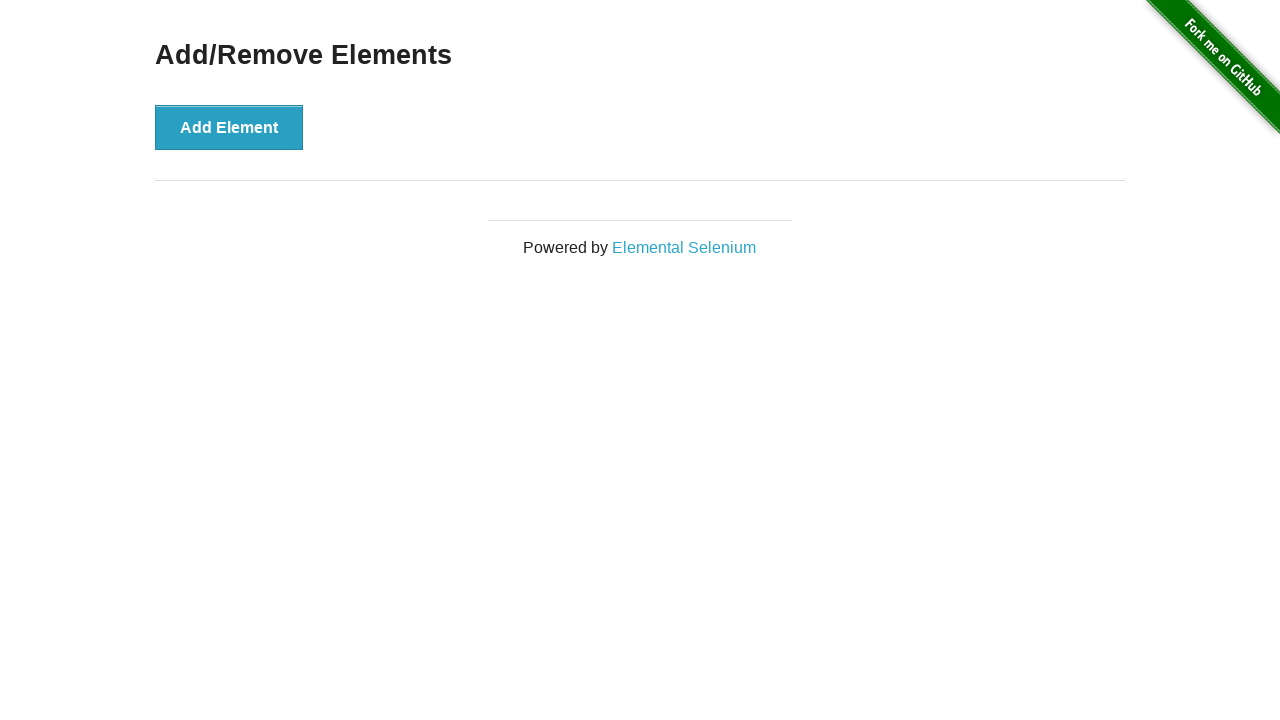

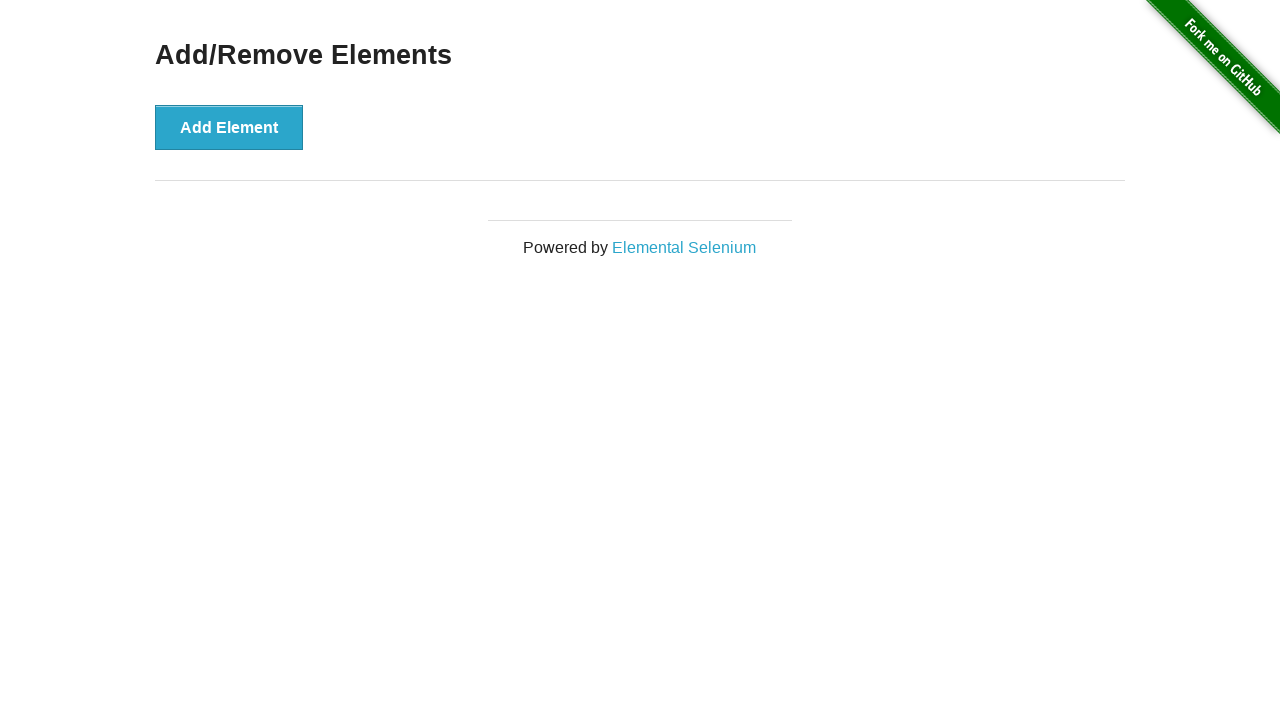